Tests different types of JavaScript alerts (accept, dismiss, and prompt with text input) on a demo automation testing site by clicking through alert tabs and interacting with alert dialogs.

Starting URL: https://demo.automationtesting.in/Alerts.html

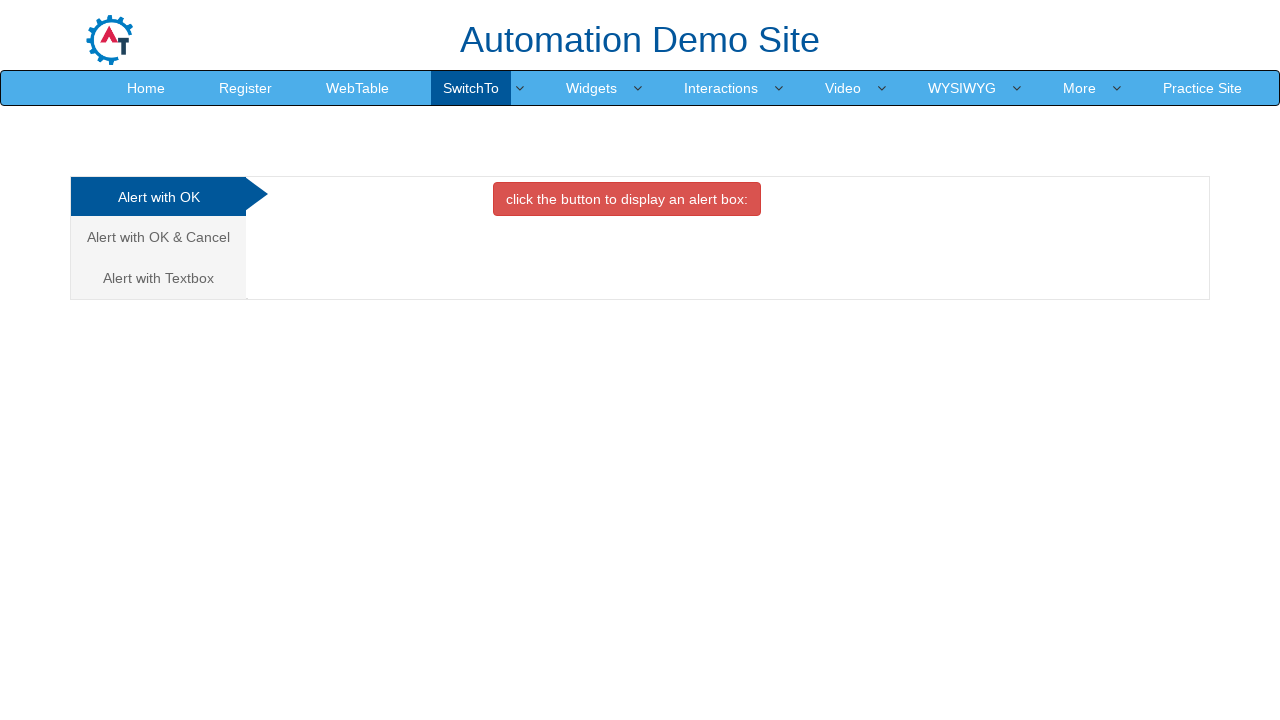

Waited for alert tabs to load
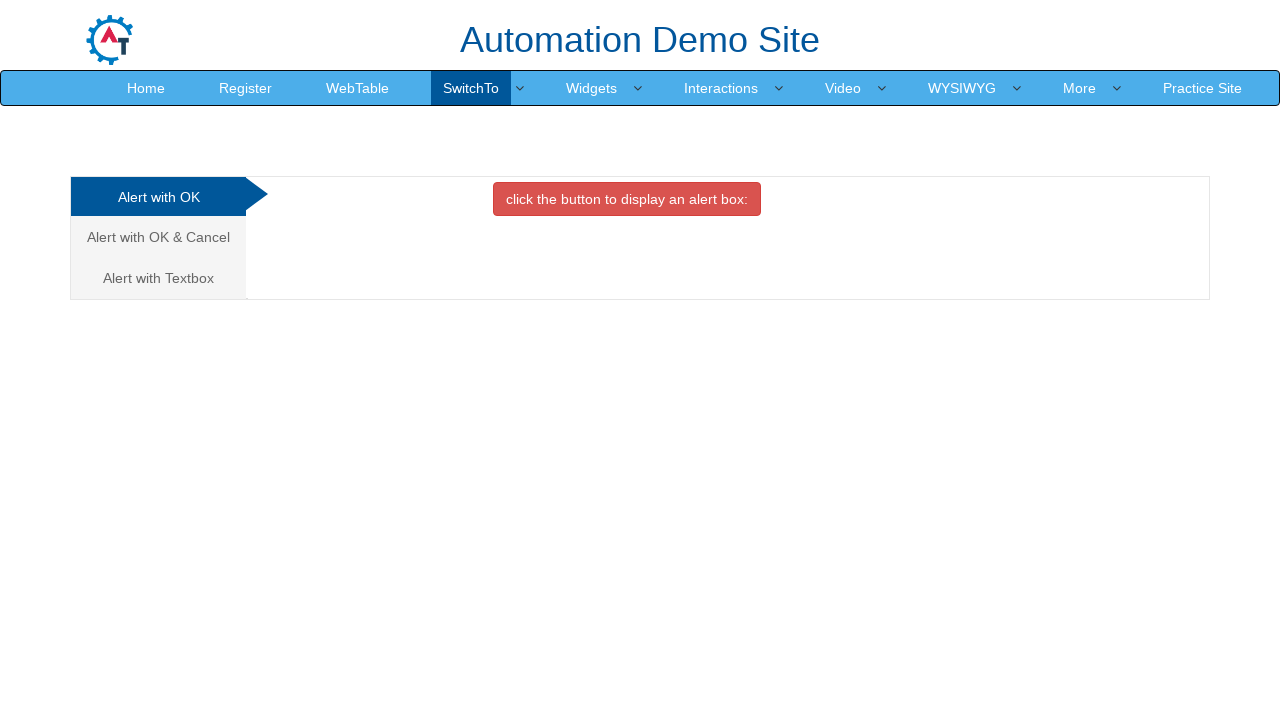

Located all alert tab links
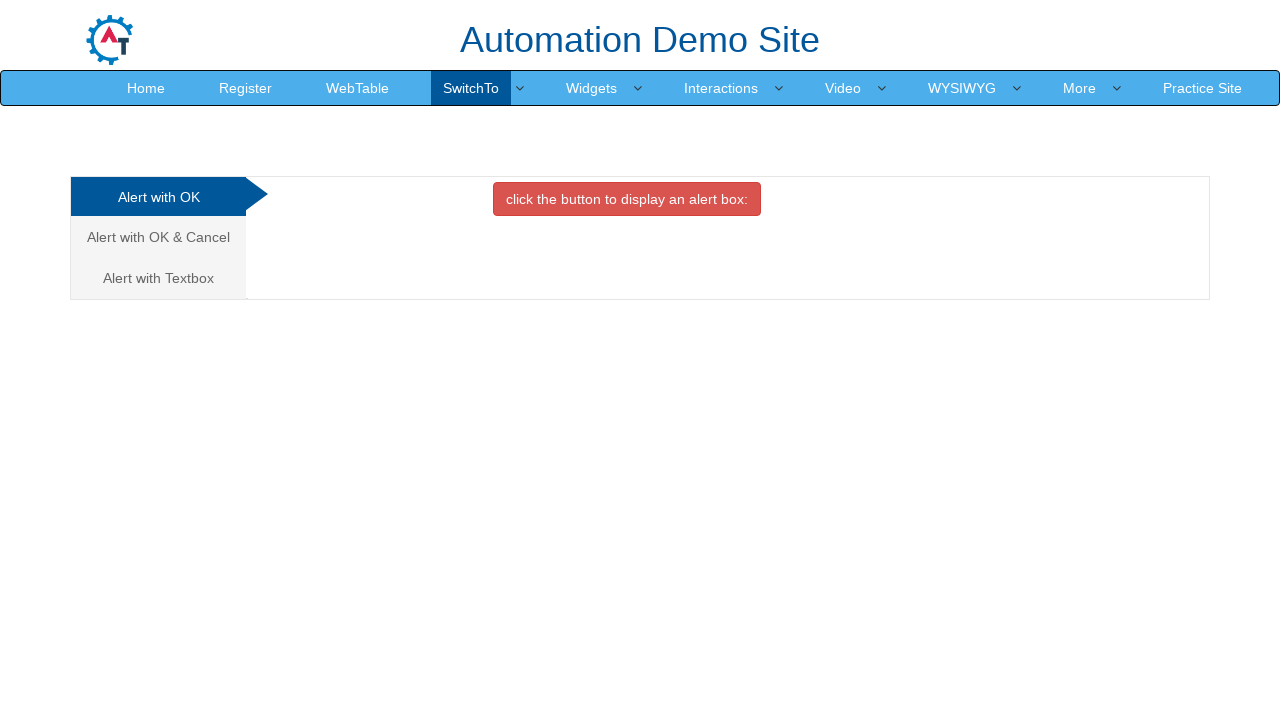

Clicked first alert tab (Accept Alert) at (158, 197) on .nav-stacked li a >> nth=0
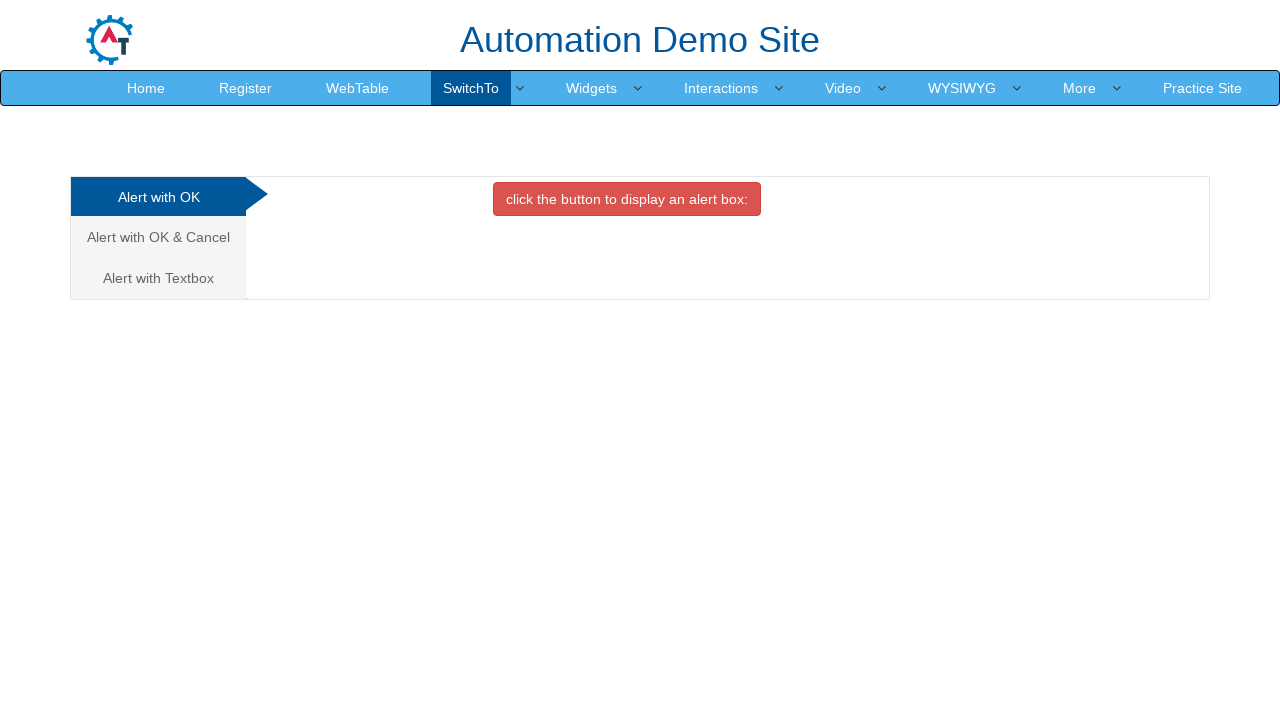

Clicked button to trigger alert dialog at (627, 199) on #OKTab button
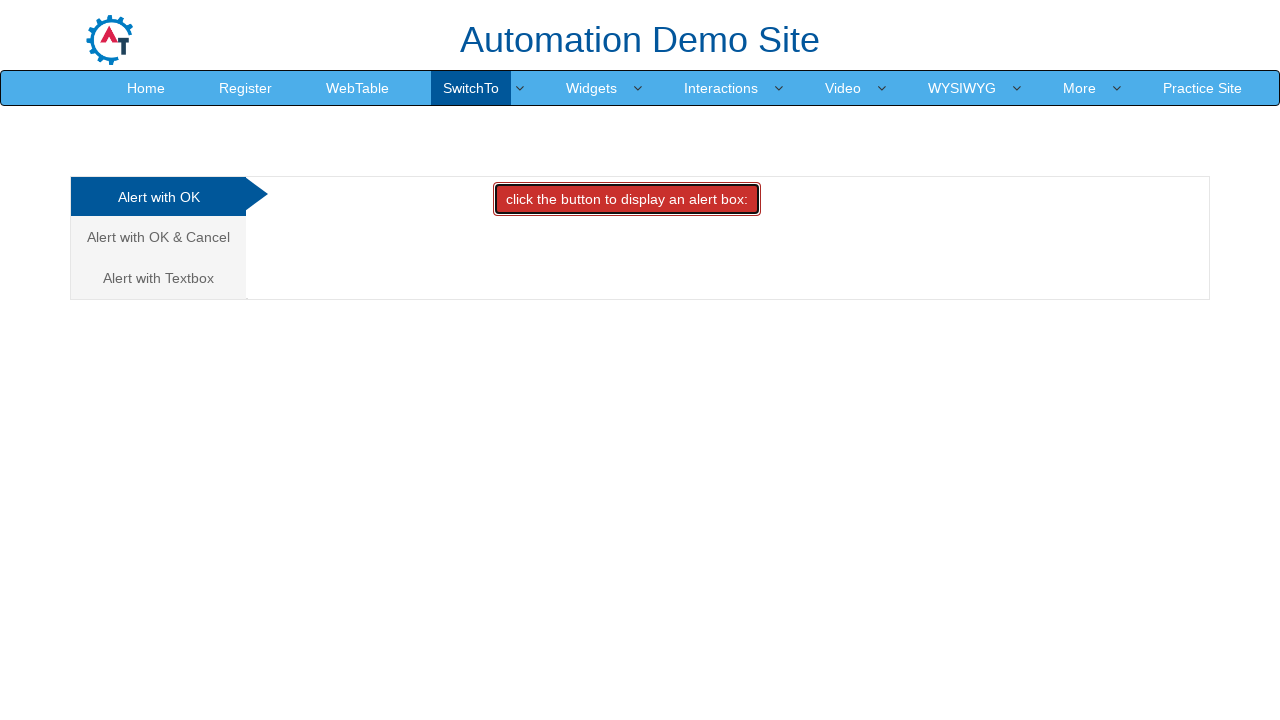

Set up dialog handler to accept alerts
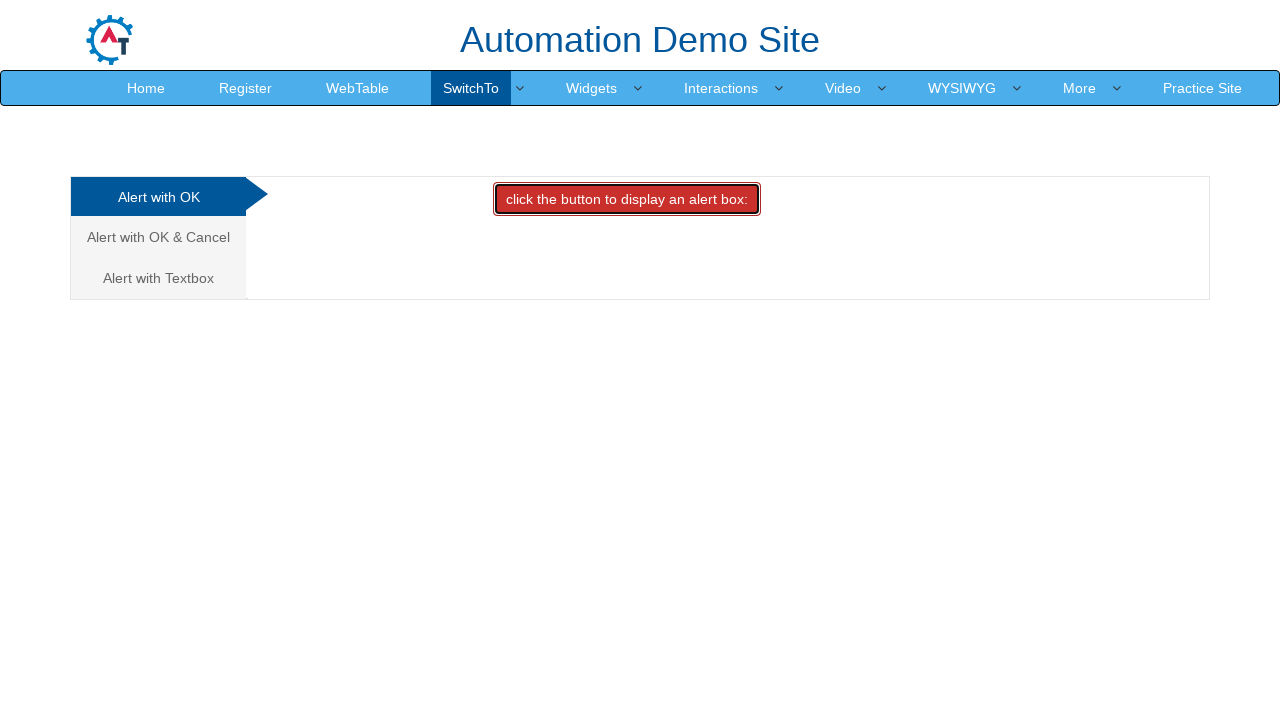

Re-triggered alert button and accepted the dialog at (627, 199) on #OKTab button
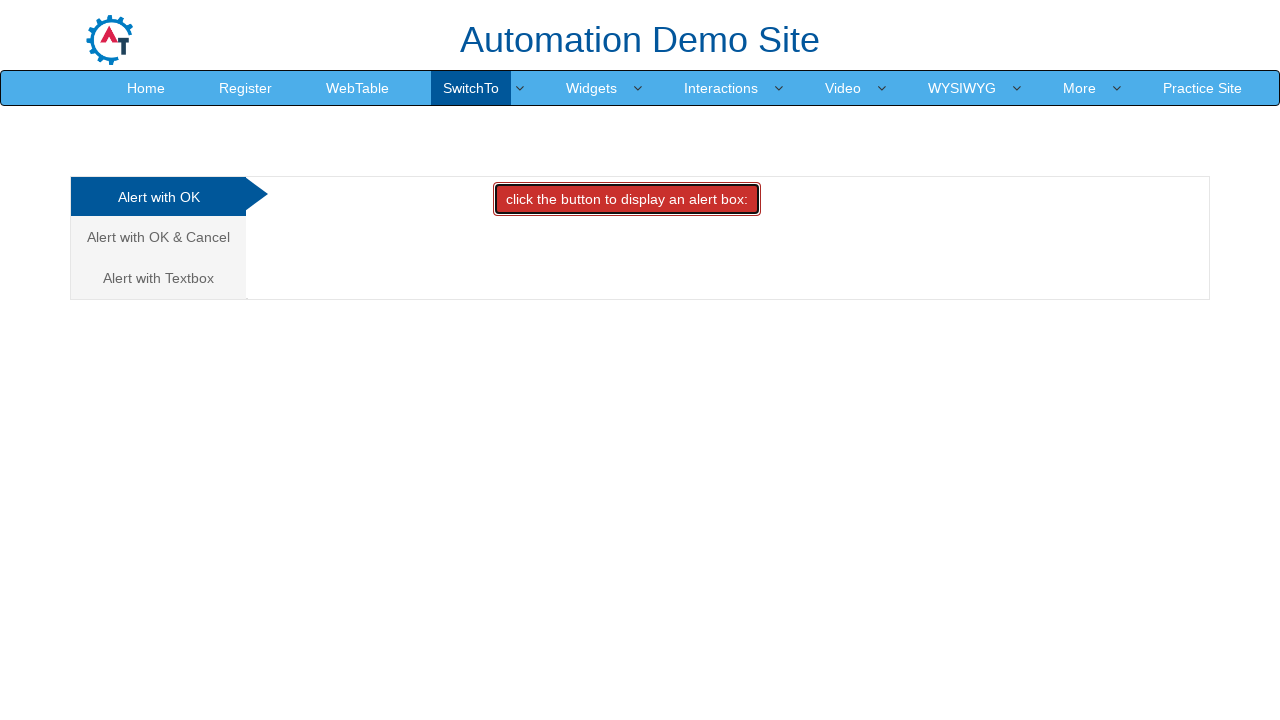

Clicked second alert tab (Dismiss Alert) at (158, 237) on .nav-stacked li a >> nth=1
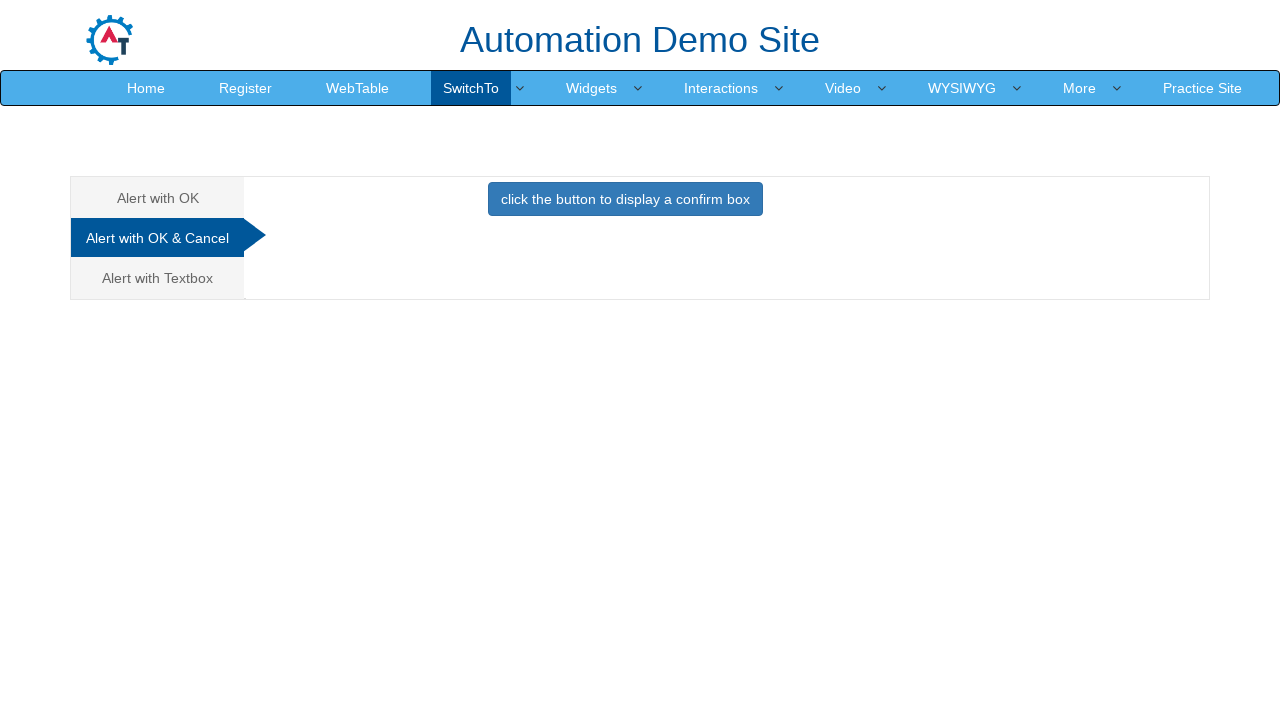

Clicked button to trigger confirm dialog at (625, 199) on #CancelTab button
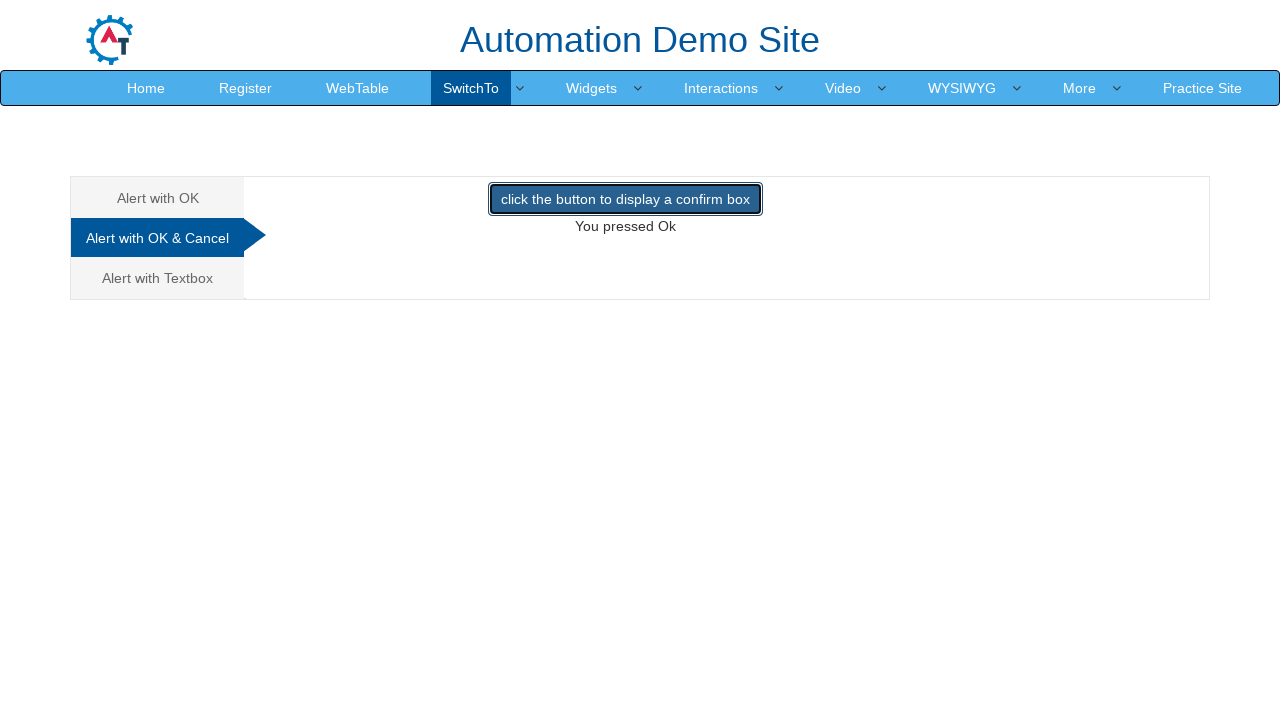

Set up dialog handler to dismiss alerts
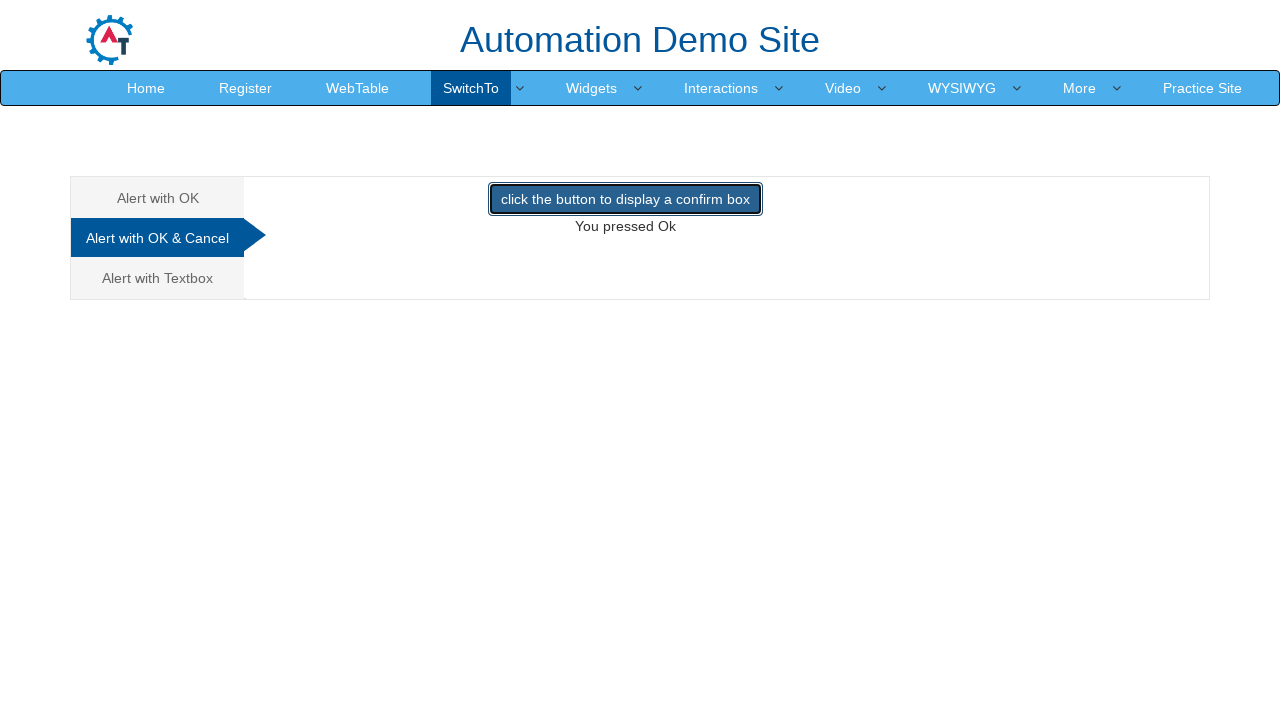

Re-triggered confirm button and dismissed the dialog at (625, 199) on #CancelTab button
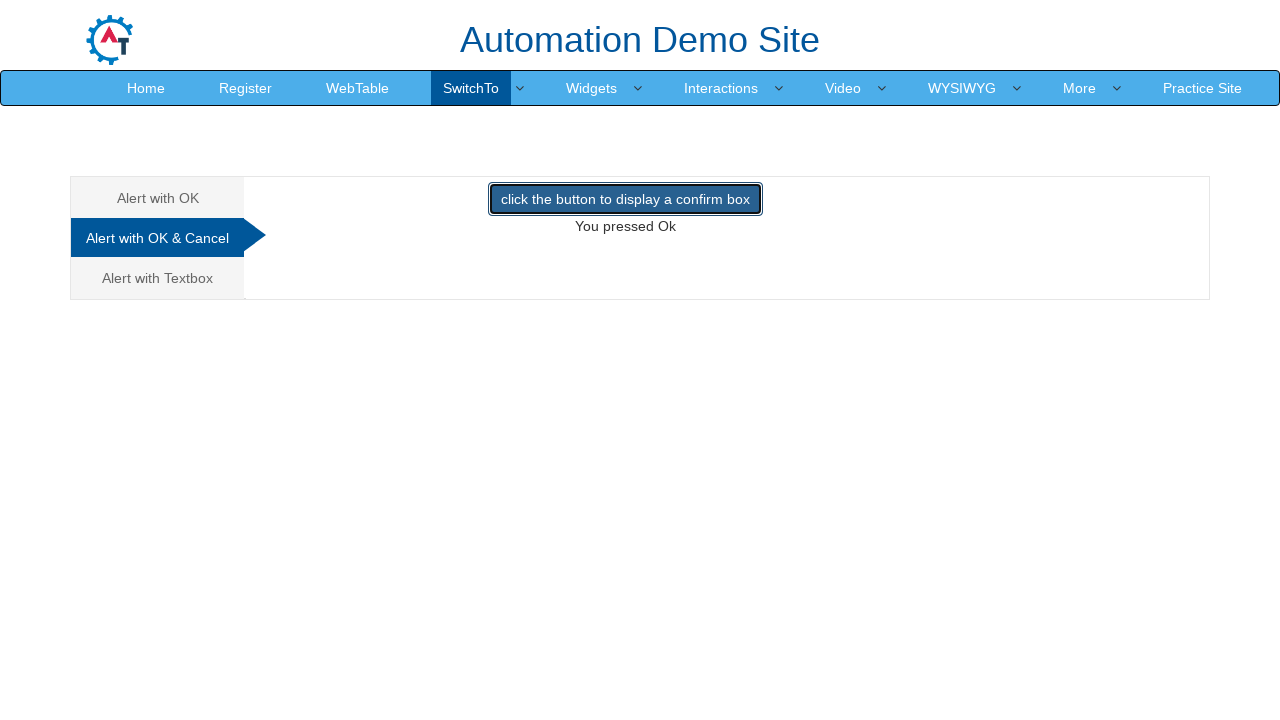

Clicked third alert tab (Prompt Alert) at (158, 278) on .nav-stacked li a >> nth=2
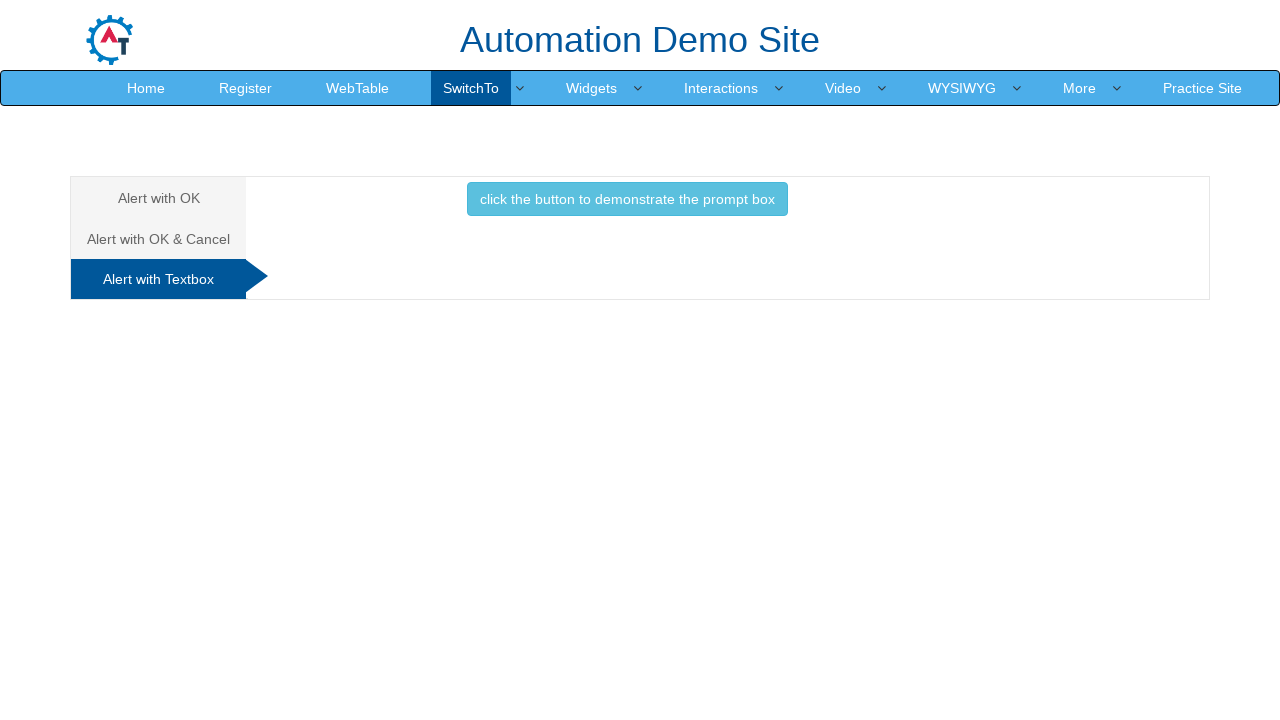

Set up dialog handler to accept prompt with text input
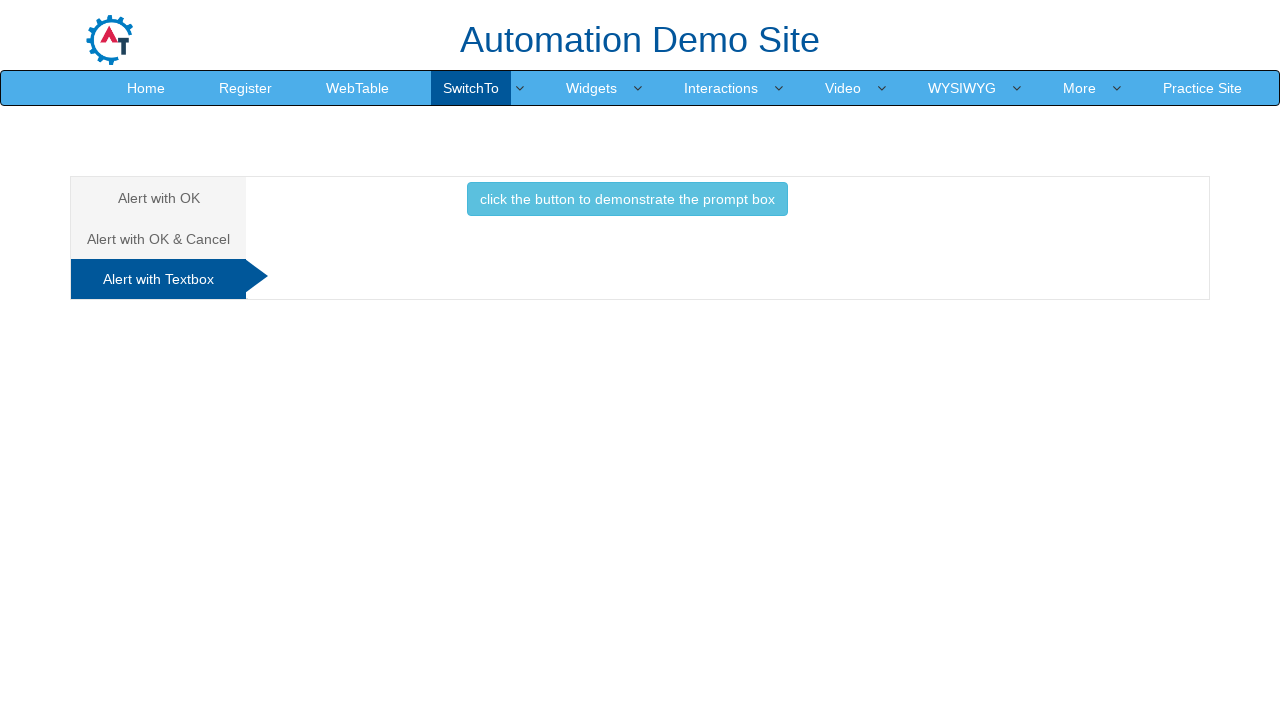

Clicked prompt button and entered text 'This is a random value entered by TestUser' at (627, 199) on #Textbox button
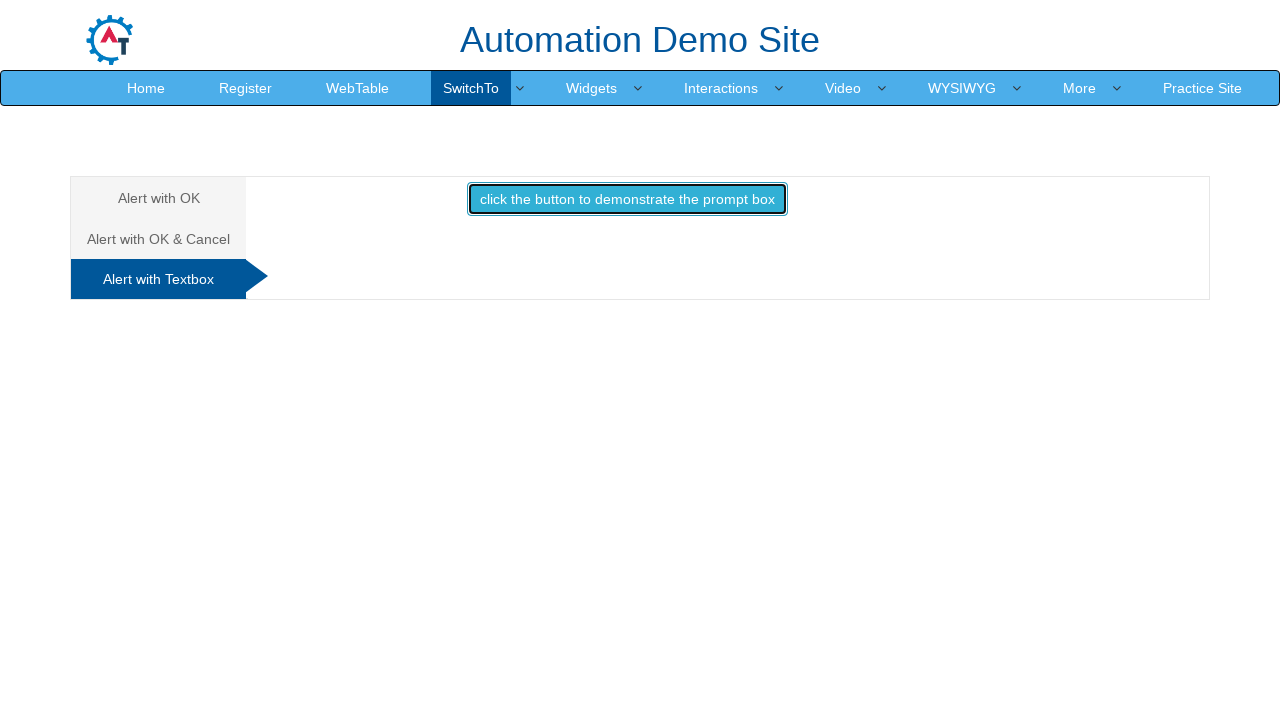

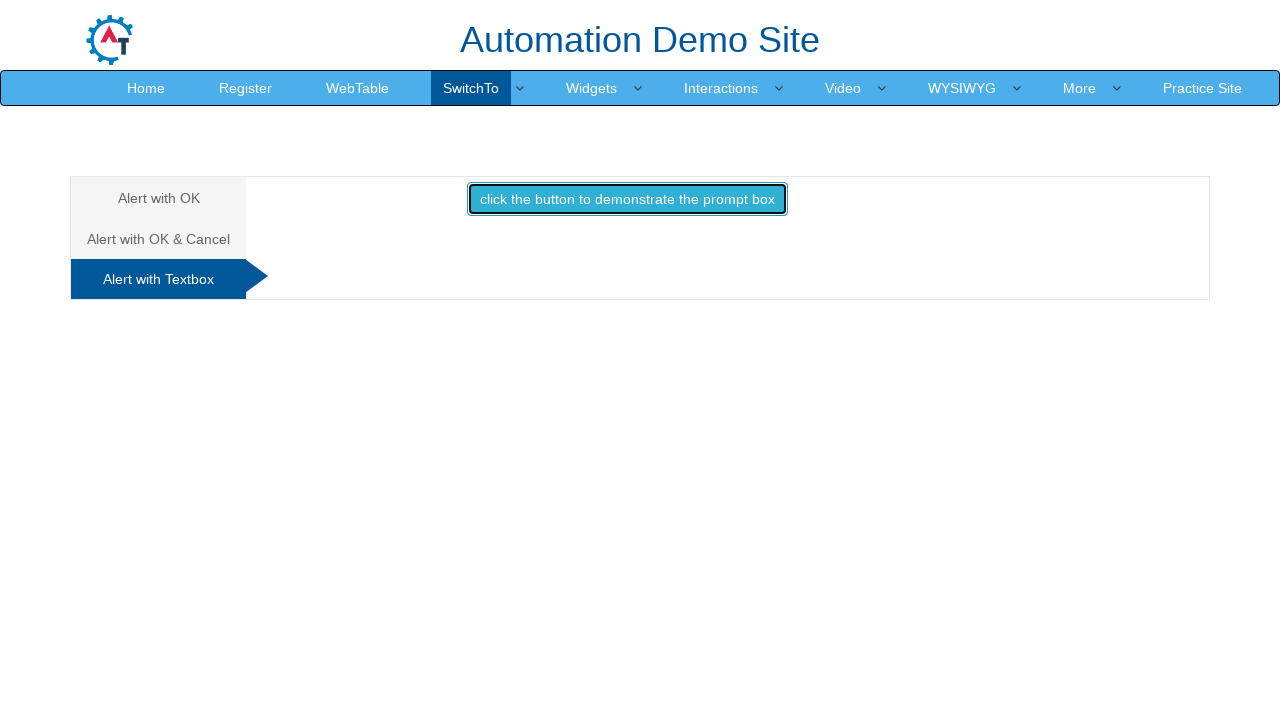